Tests keyboard actions by navigating to a demo page and performing a "Select All" keyboard shortcut (Ctrl+A) using the Actions class.

Starting URL: http://demo.automationtesting.in/Windows.html

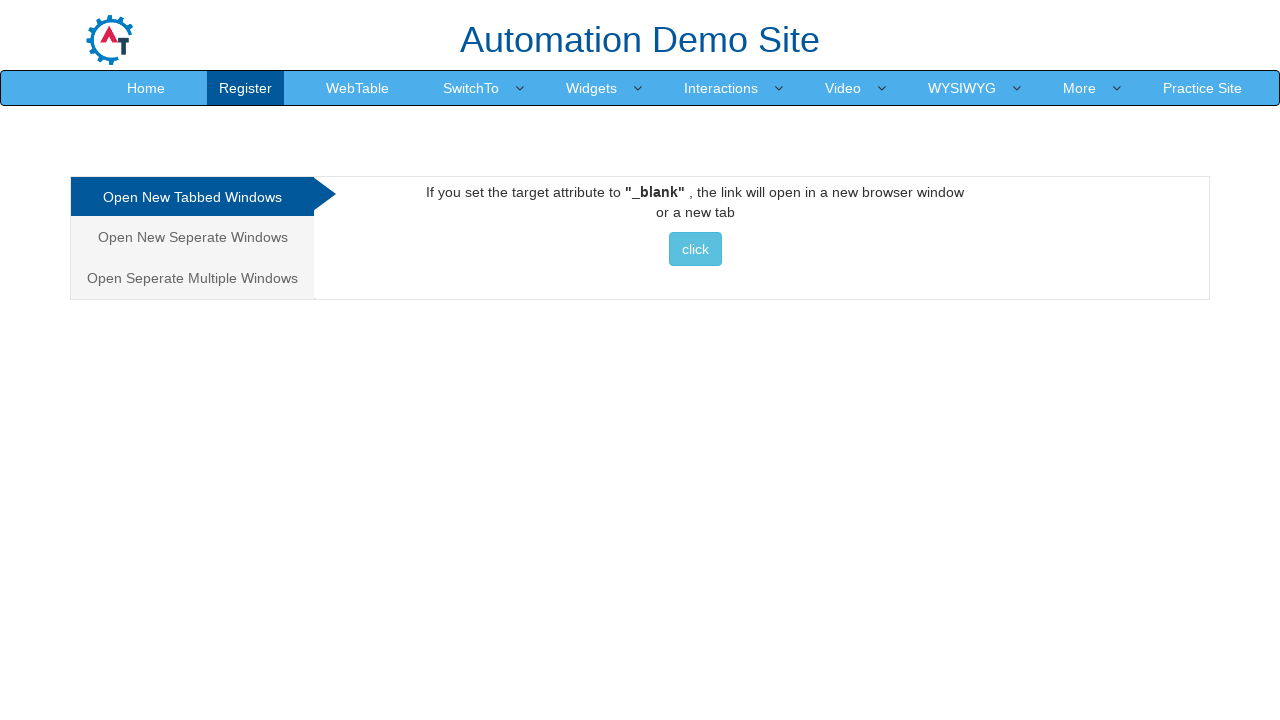

Navigated to keyboard demo page
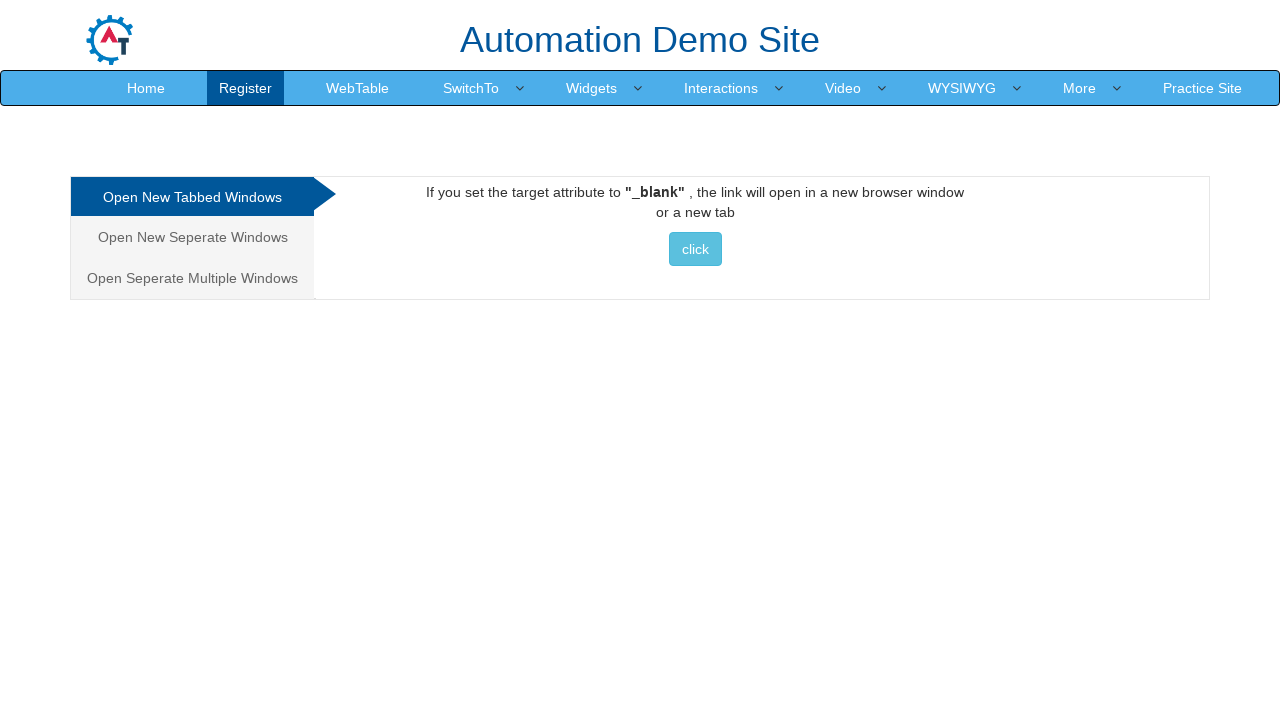

Executed Select All keyboard shortcut (Ctrl+A)
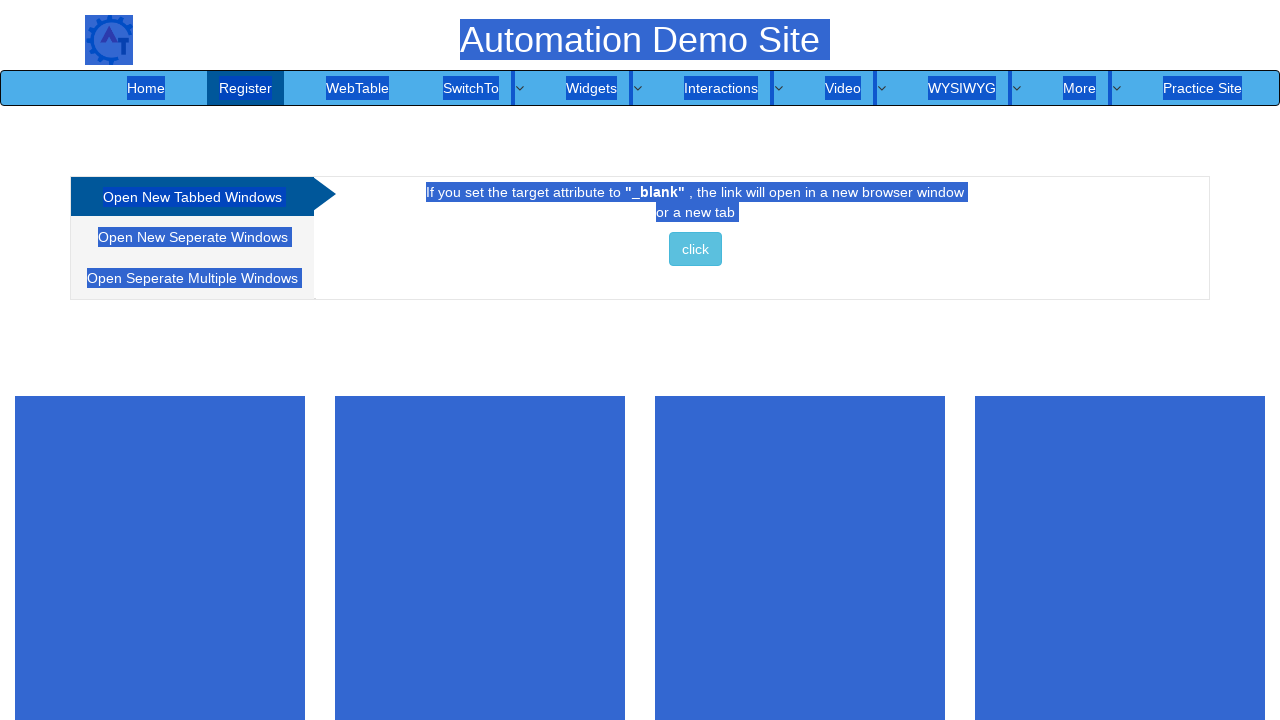

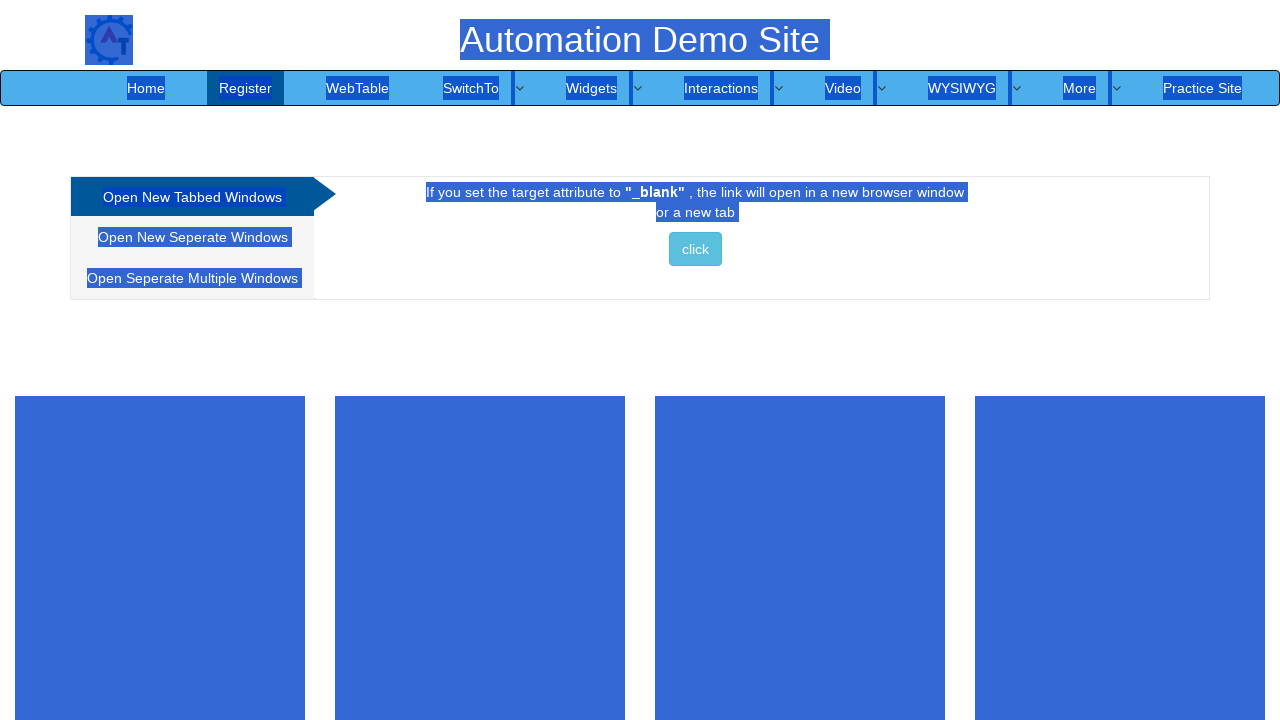